Tests navigation to the datepicker page from jQuery homepage

Starting URL: https://jqueryui.com/

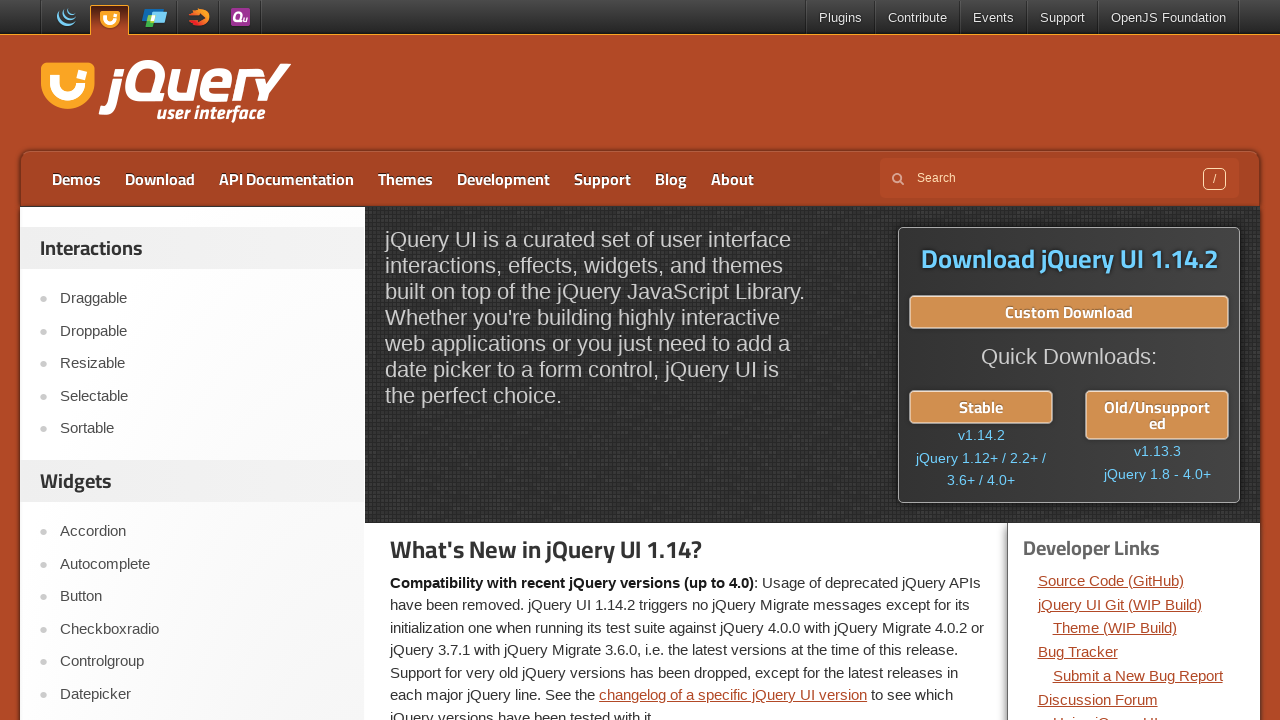

Clicked on Datepicker link to navigate to datepicker page at (202, 694) on text=Datepicker
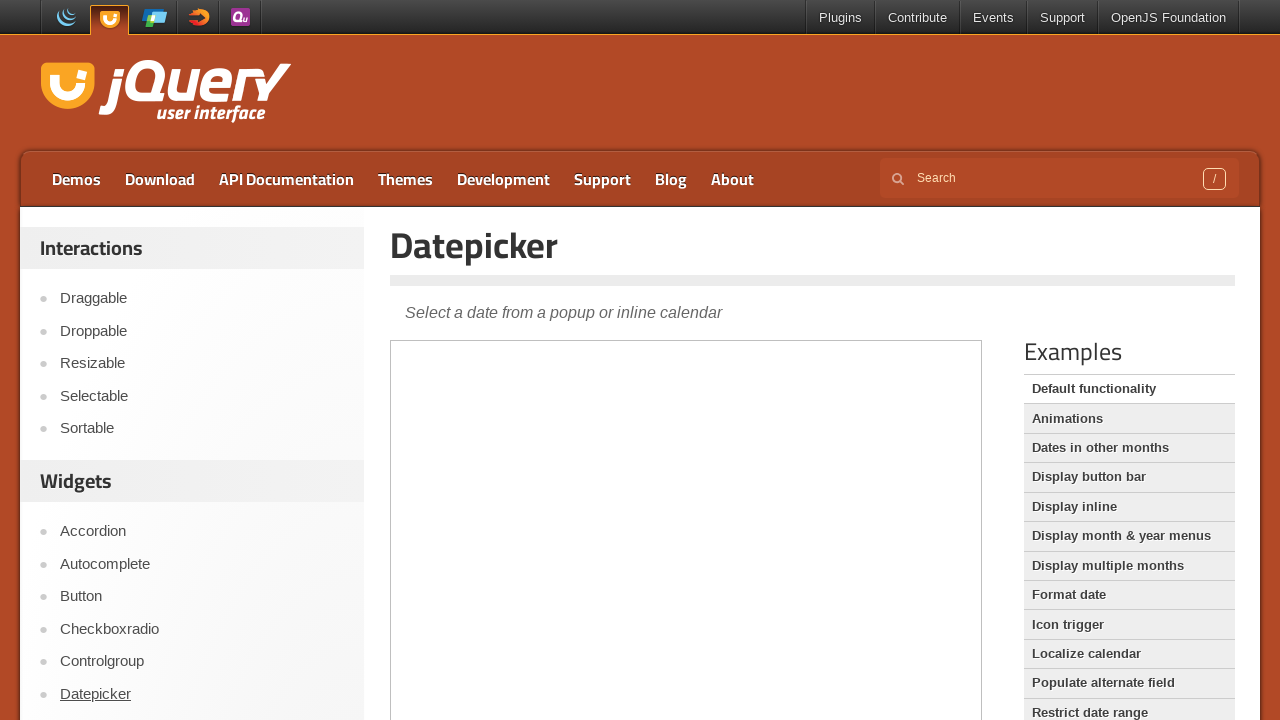

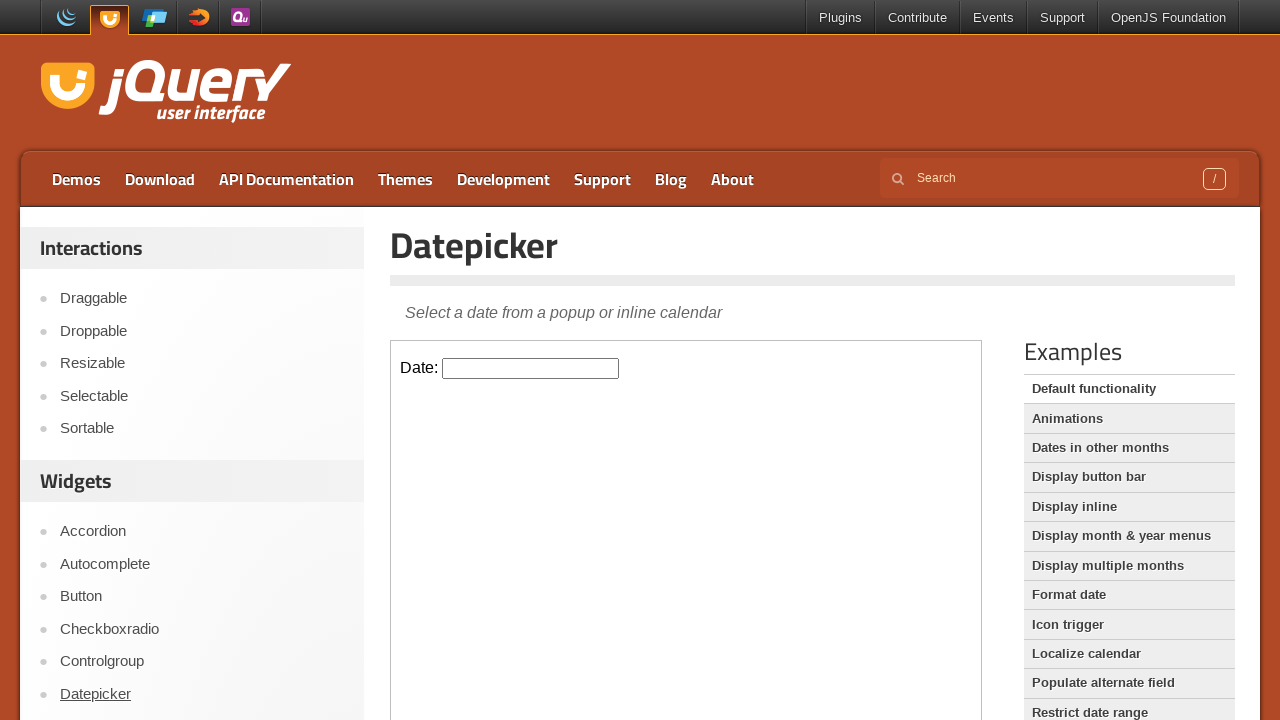